Tests scrolling functionality by navigating to a financial data page, scrolling to find a disclaimer link, and clicking on it

Starting URL: https://money.rediff.com/gainers/bse/daily/groupa?src=gain_lose

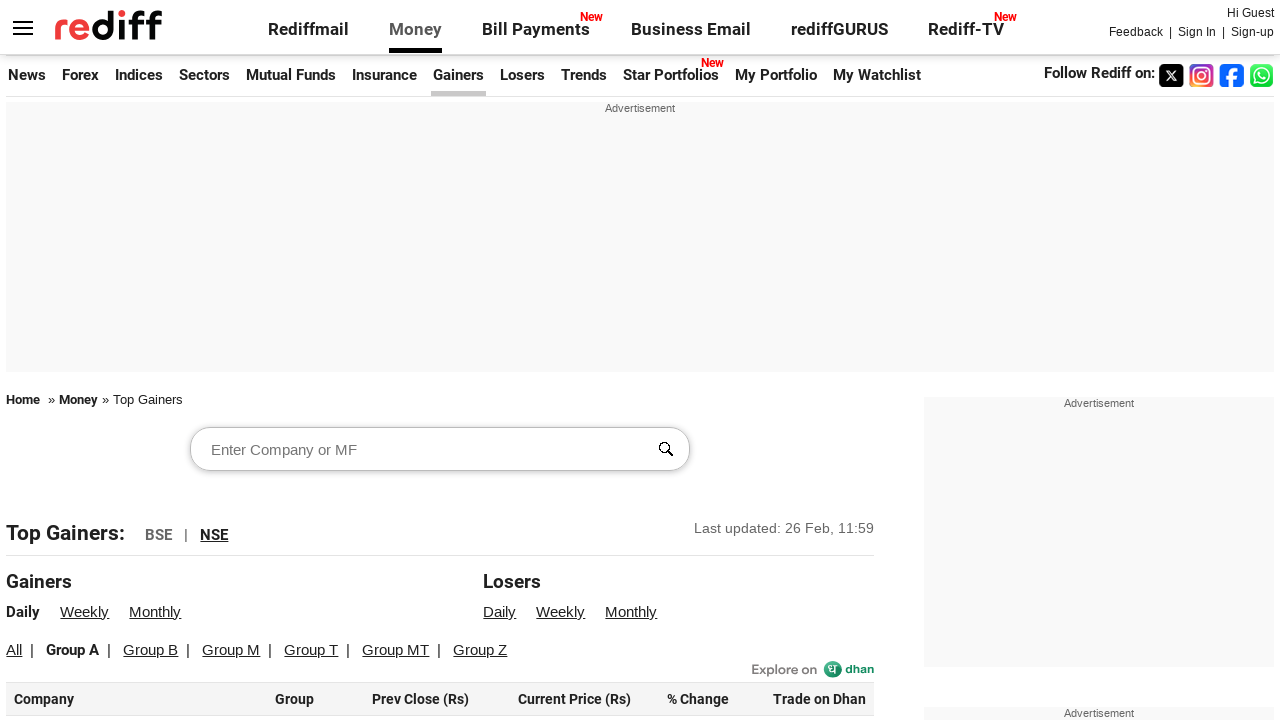

Waited for disclaimer link to load on financial data page
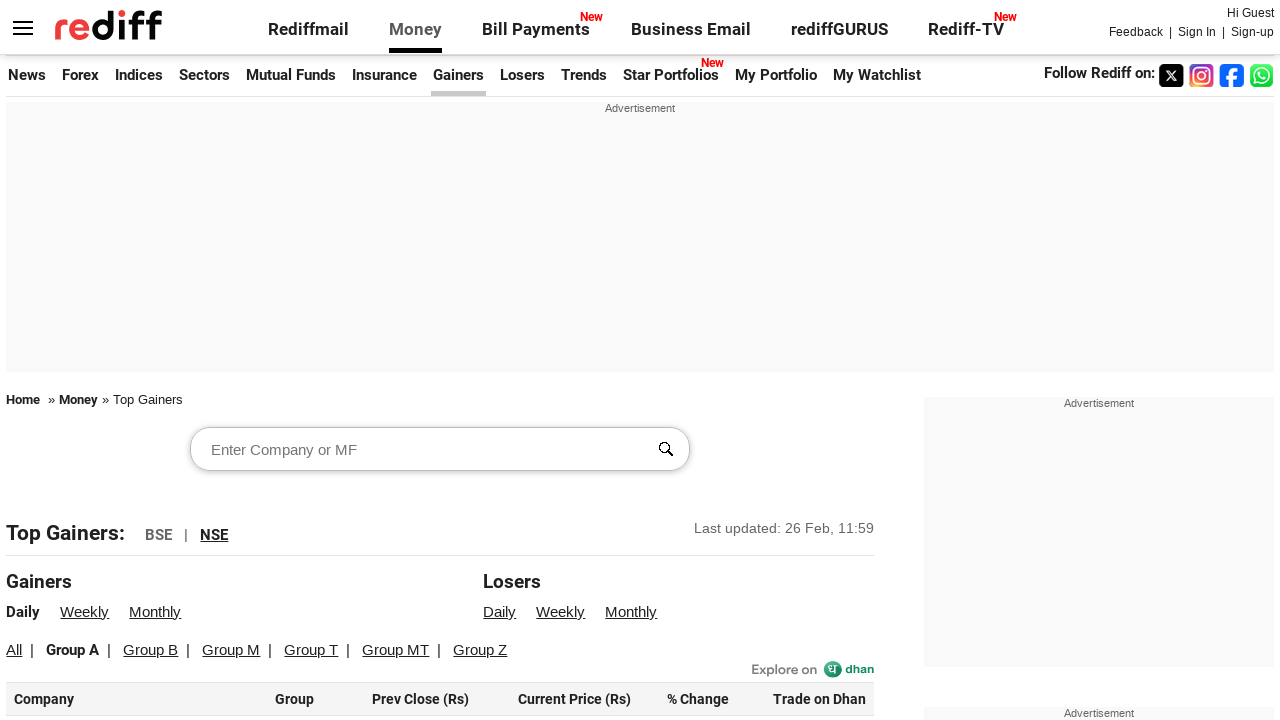

Located the disclaimer link element
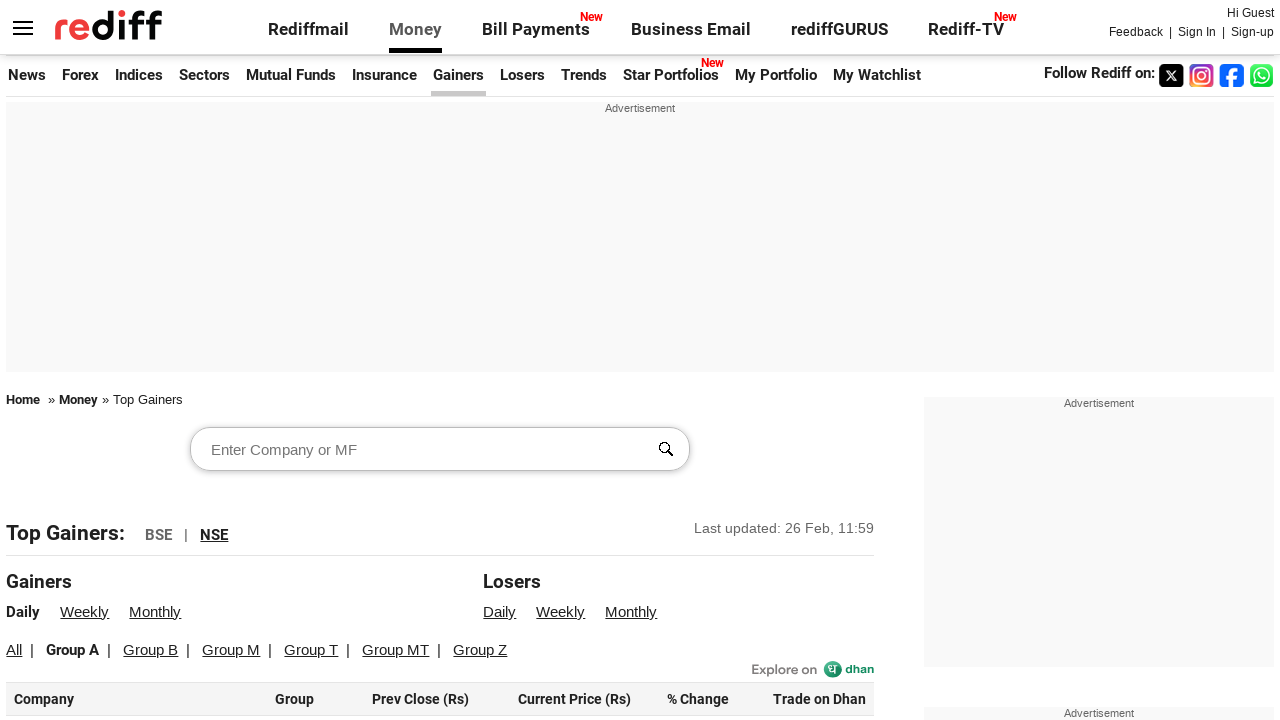

Scrolled to bring disclaimer link into view
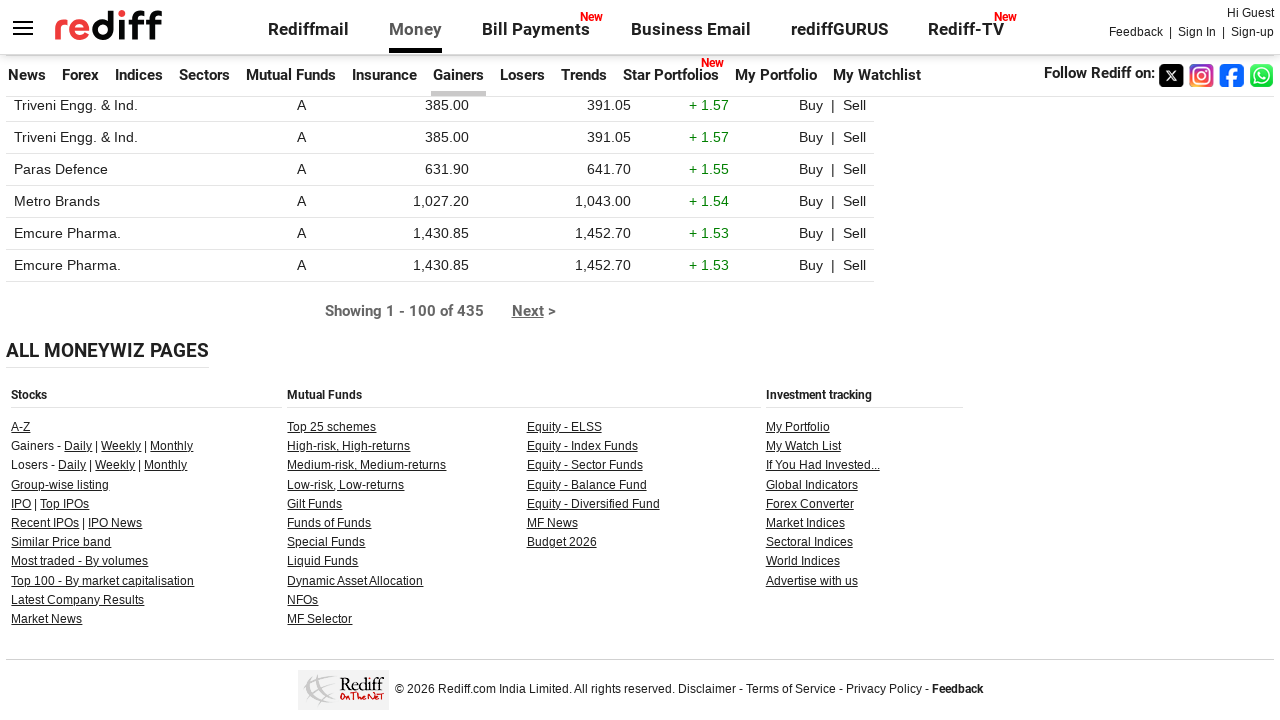

Clicked on the disclaimer link at (706, 689) on xpath=//a[text()='Disclaimer']
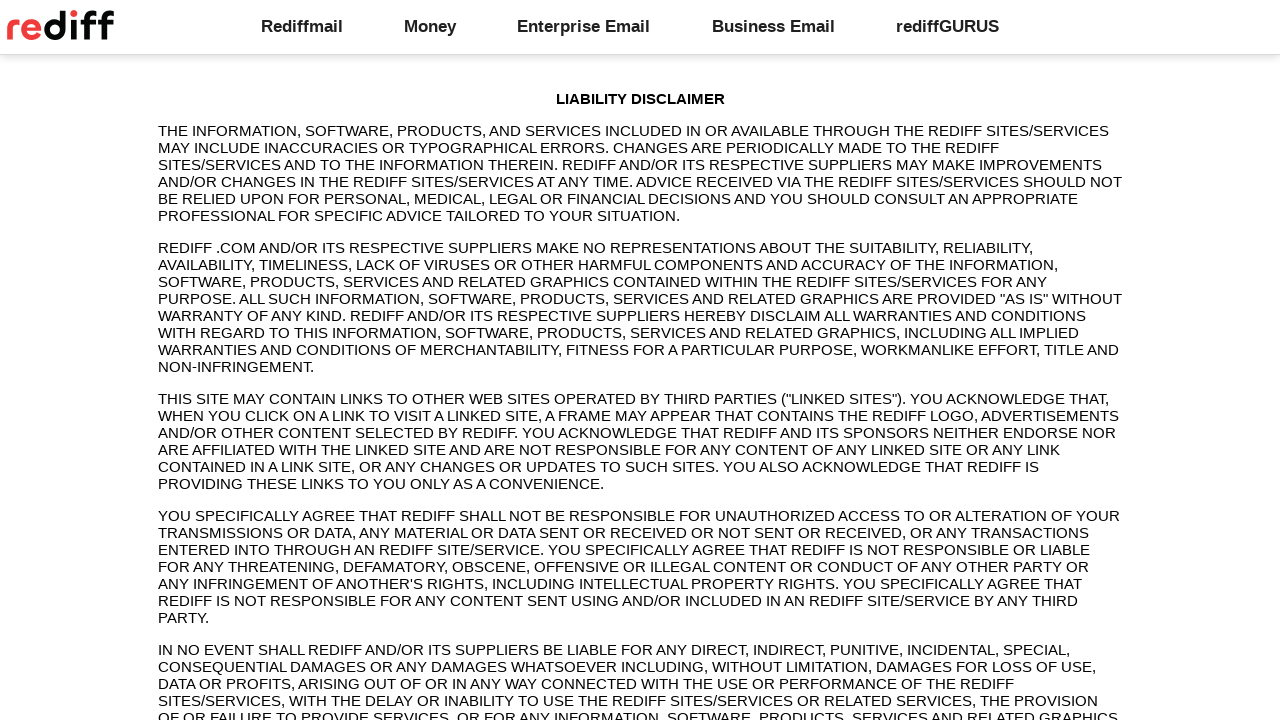

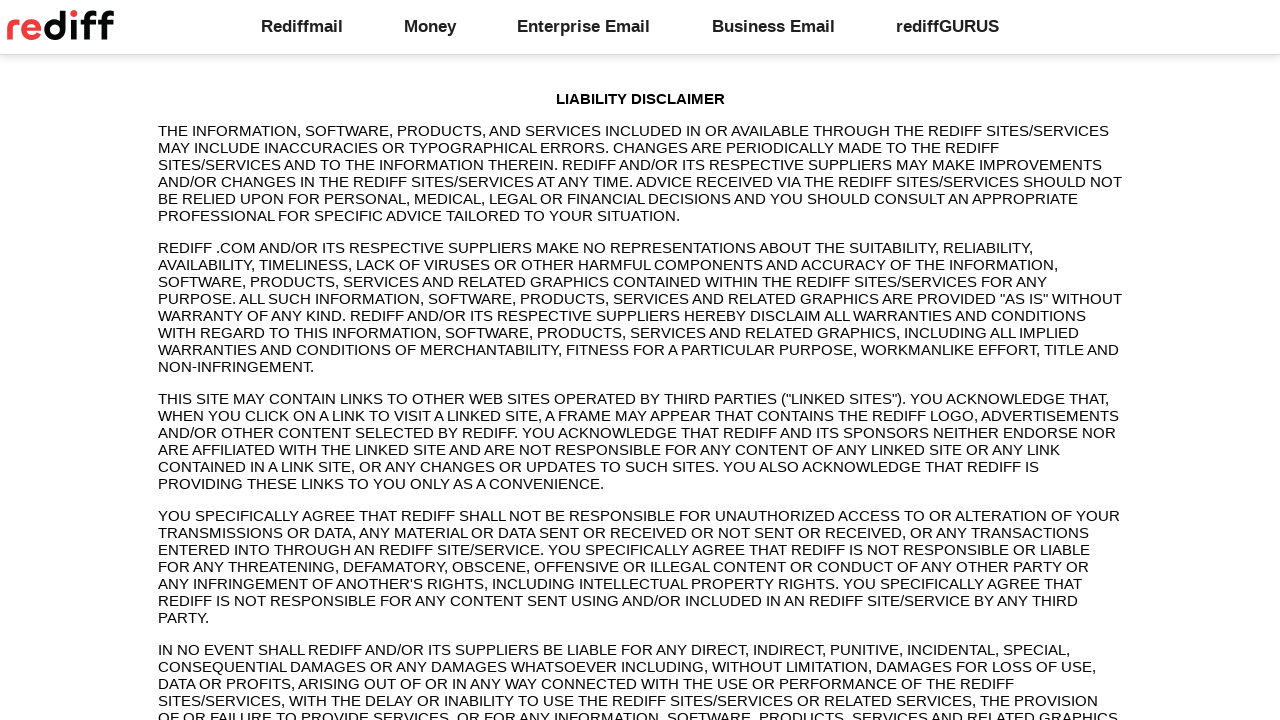